Tests DOM traversal by finding descendant elements within cart and search containers and verifying their properties

Starting URL: https://rahulshettyacademy.com/seleniumPractise/#/

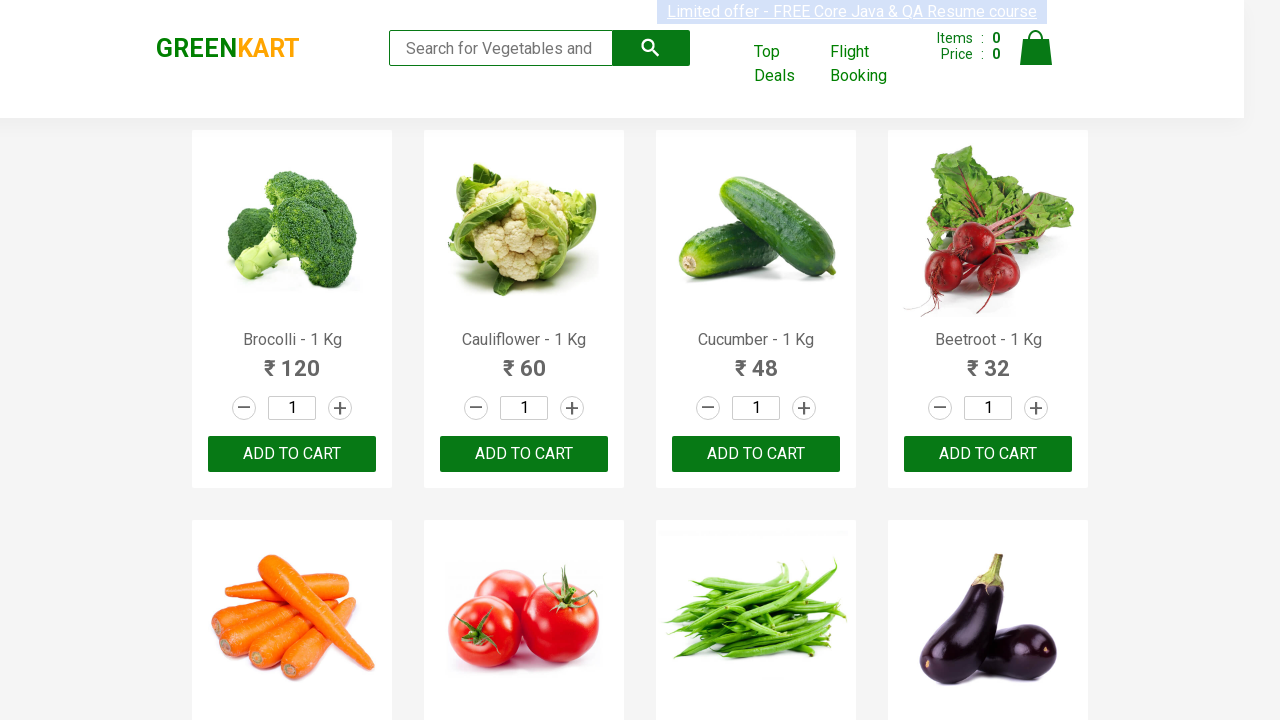

Located all descendant links within cart container
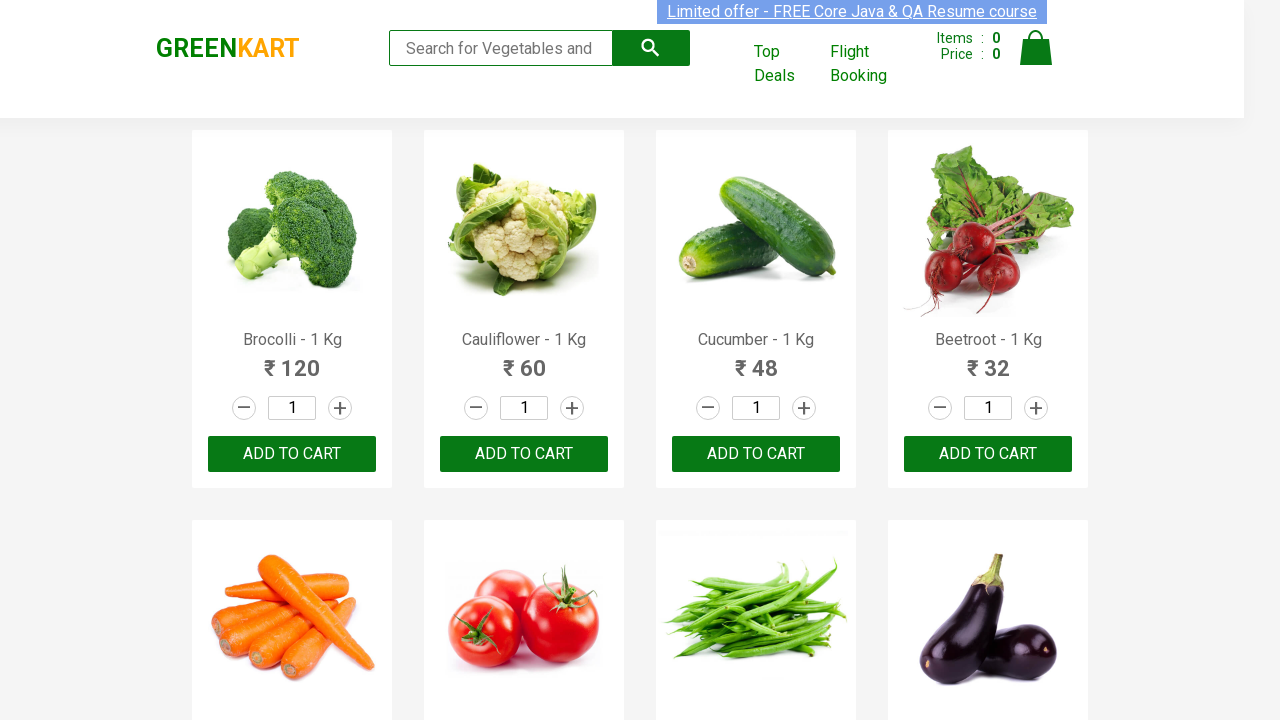

Verified cart contains exactly 4 descendant links
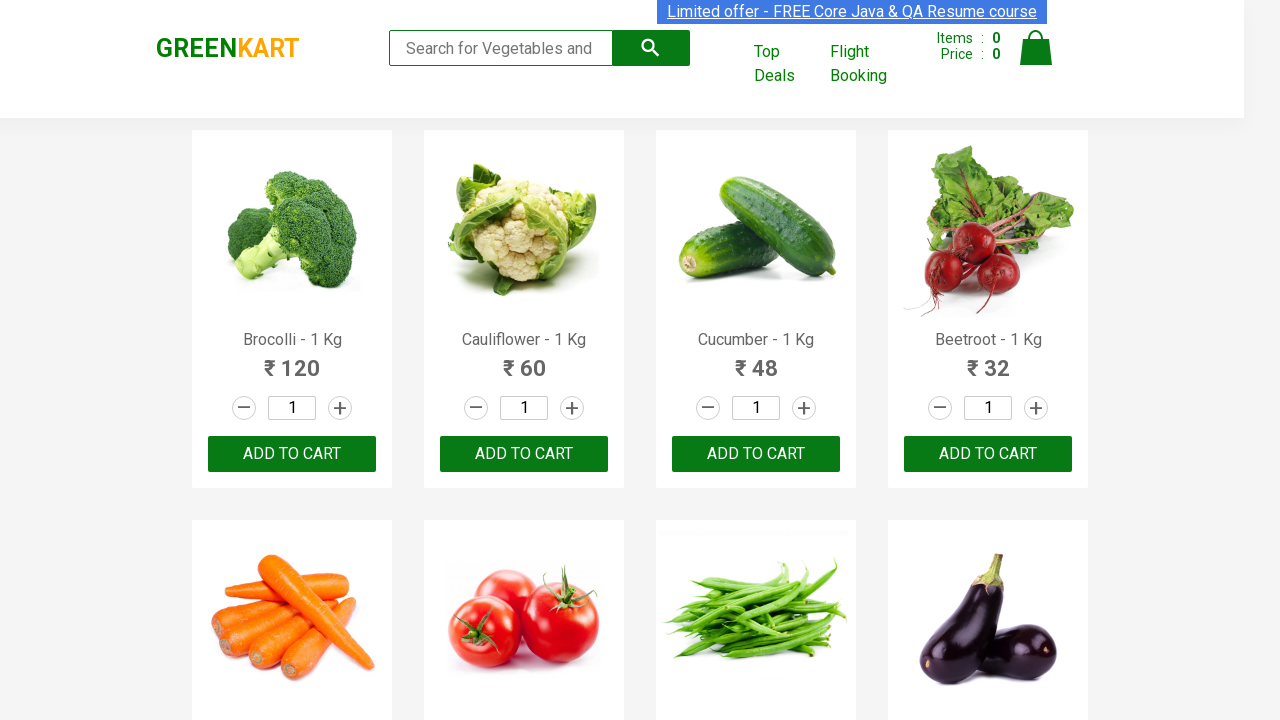

Located search form descendant element within search container
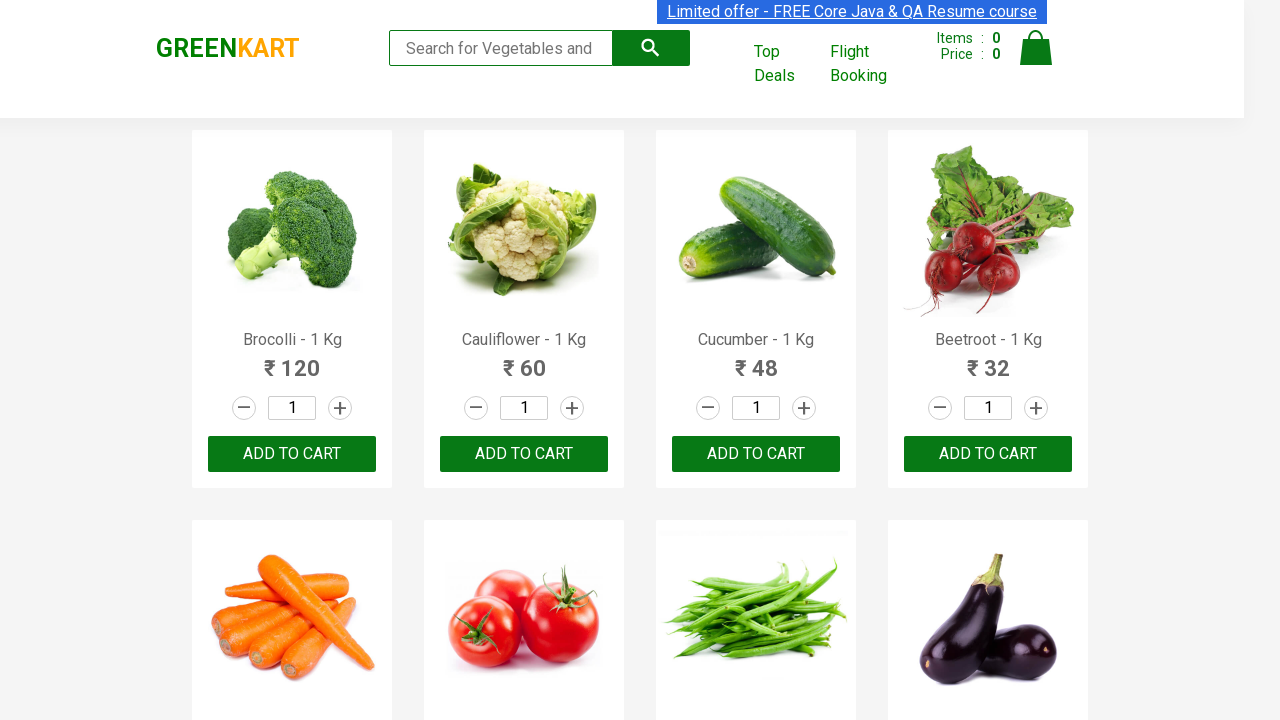

Verified search form has 'search-form' class attribute
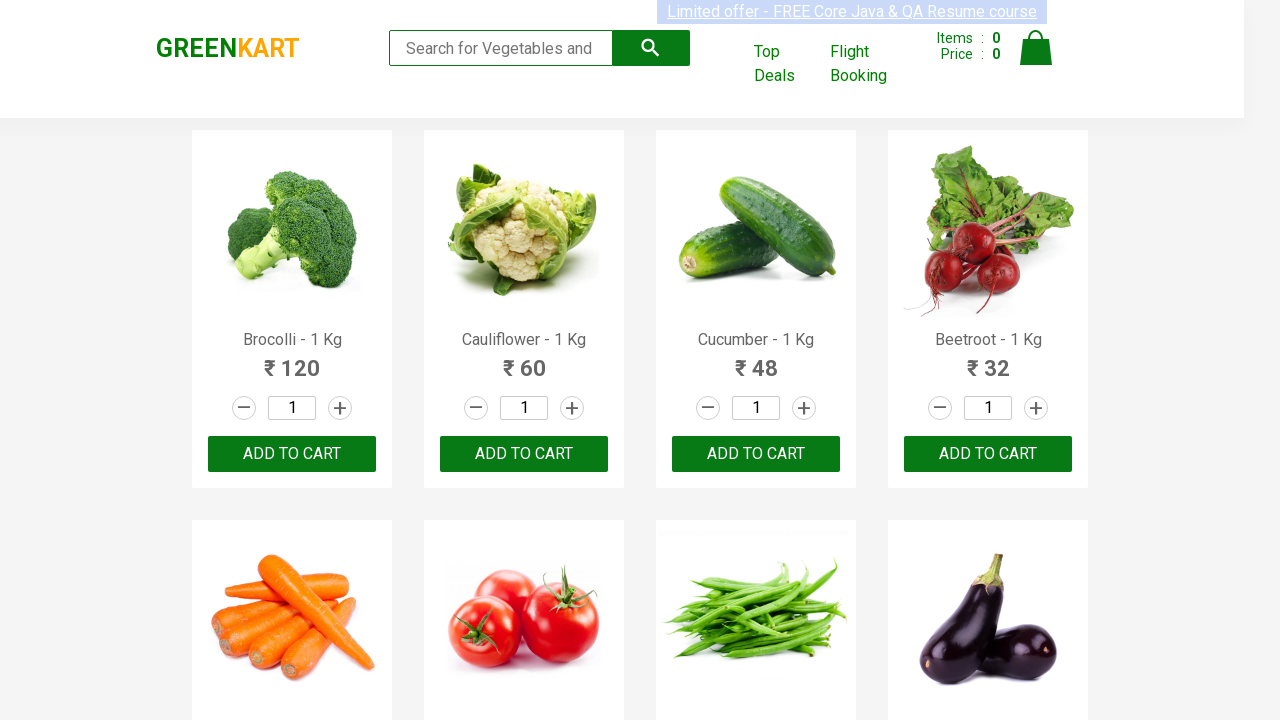

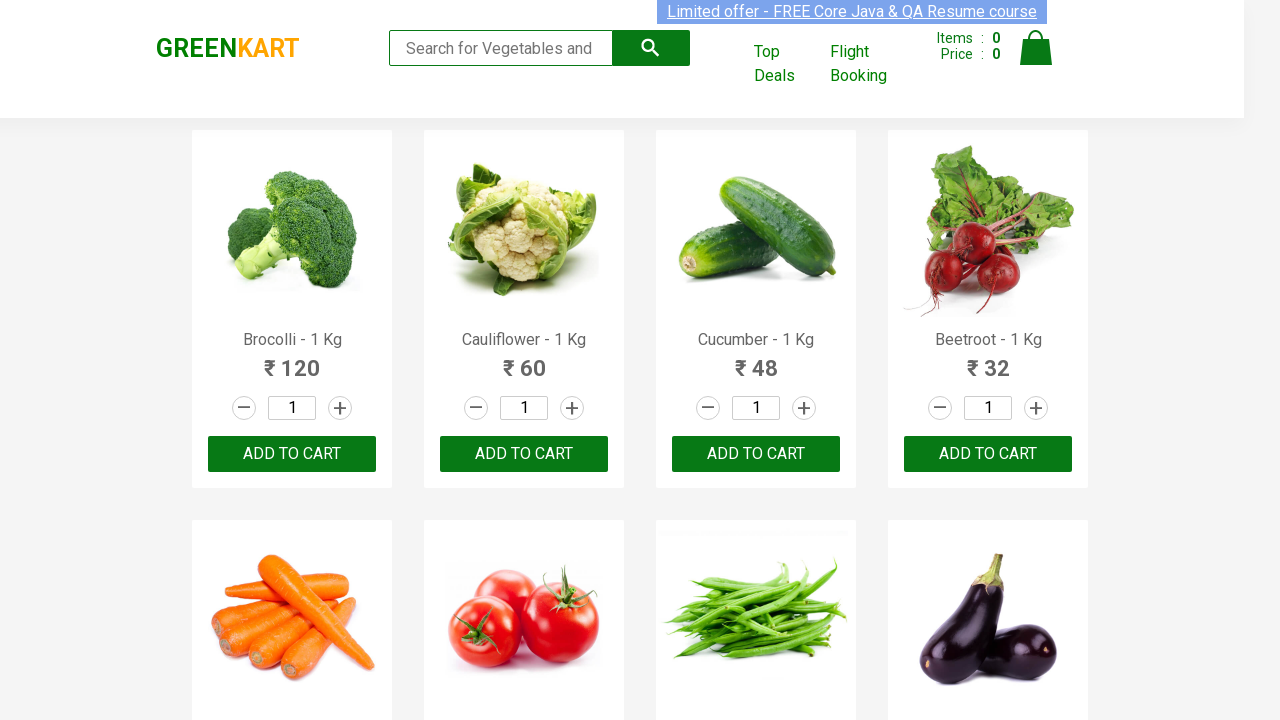